Tests selecting a job option from a dropdown inside an embedded iframe form

Starting URL: https://testautomationpractice.blogspot.com/

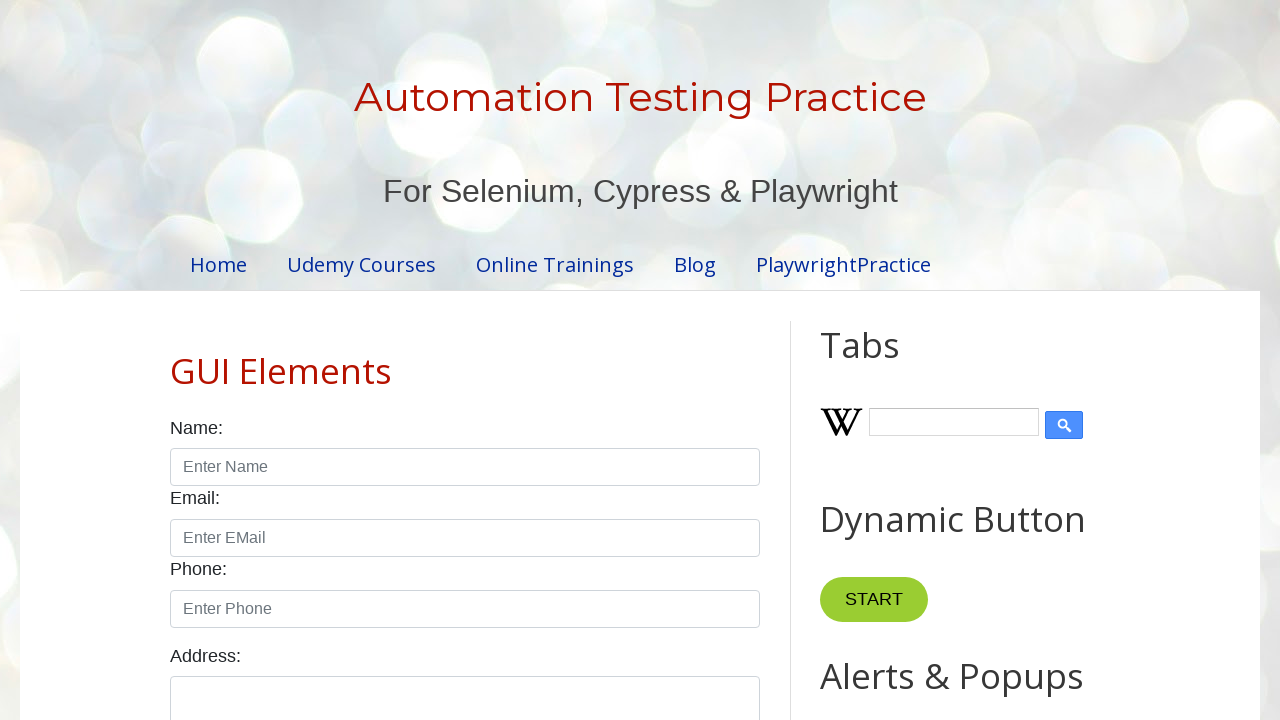

Set viewport size to 1920x1080
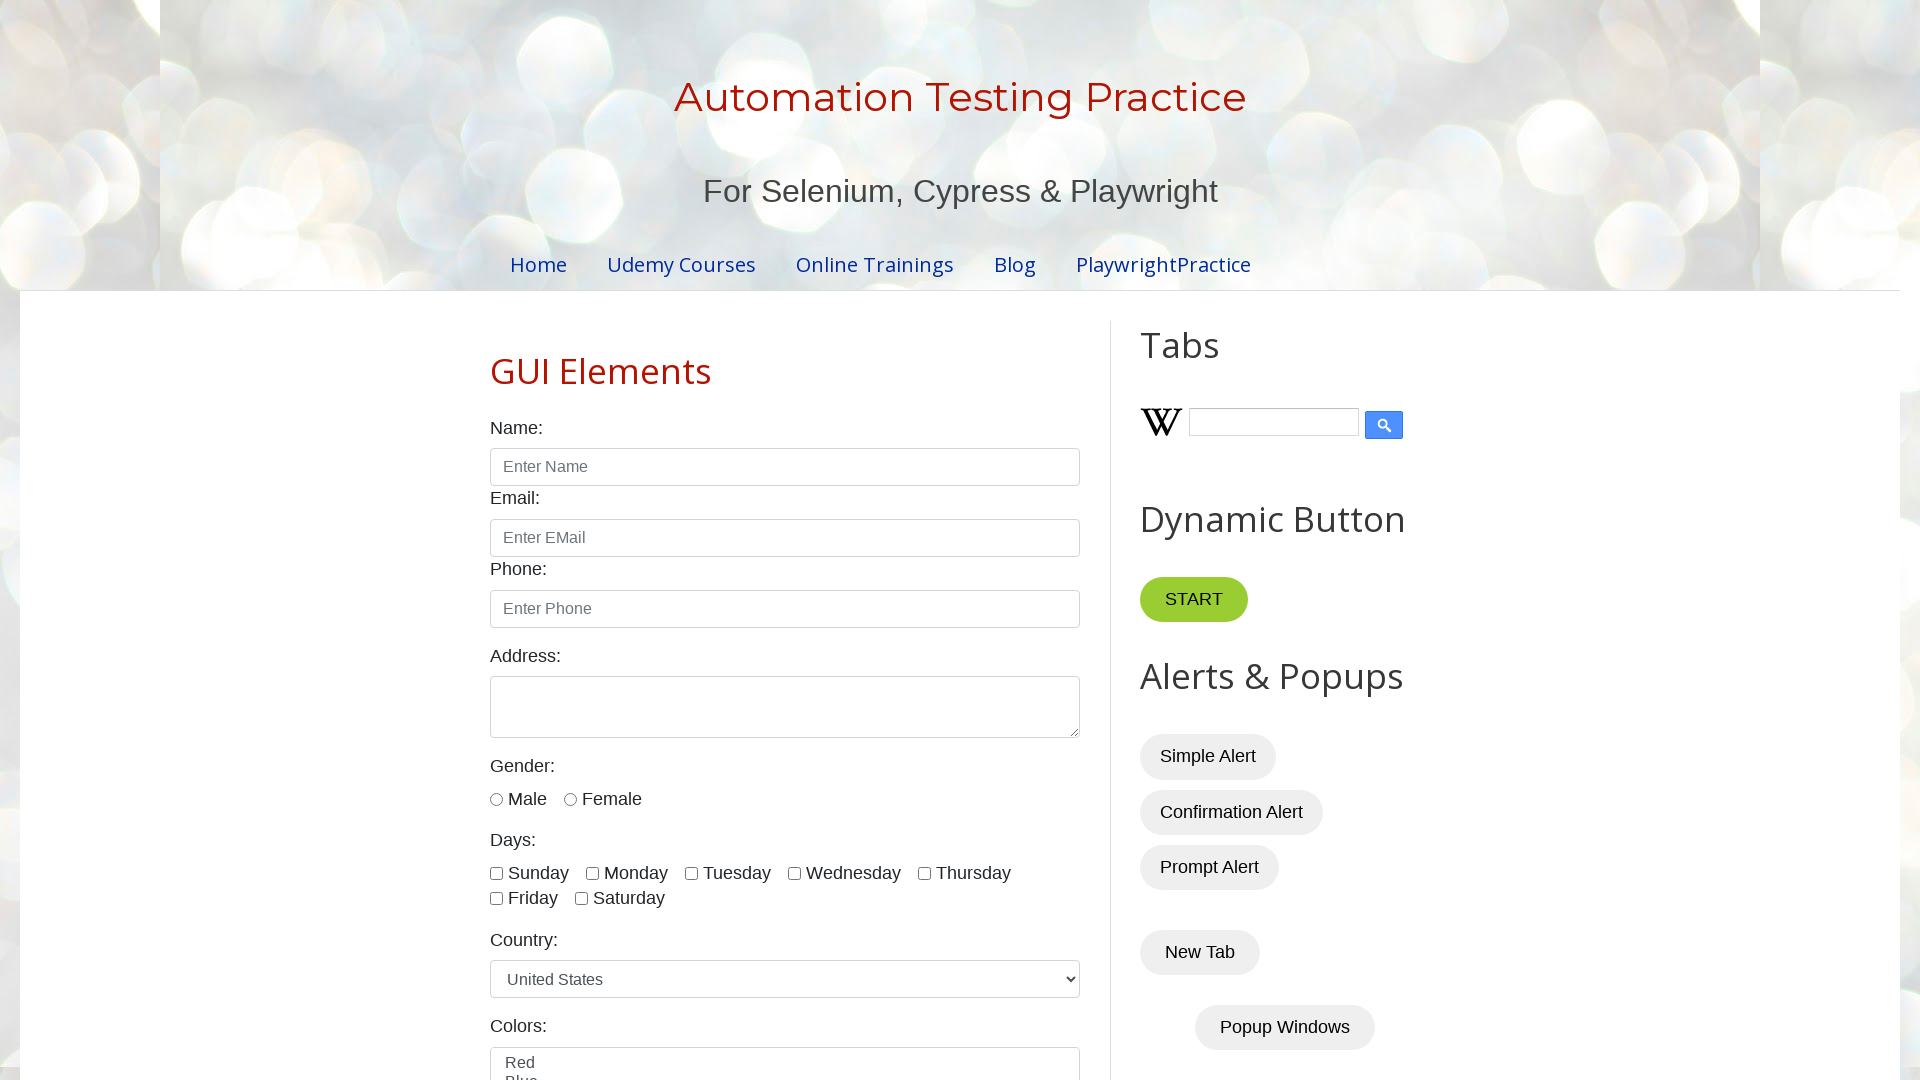

Scrolled down 800 pixels to reveal iframe
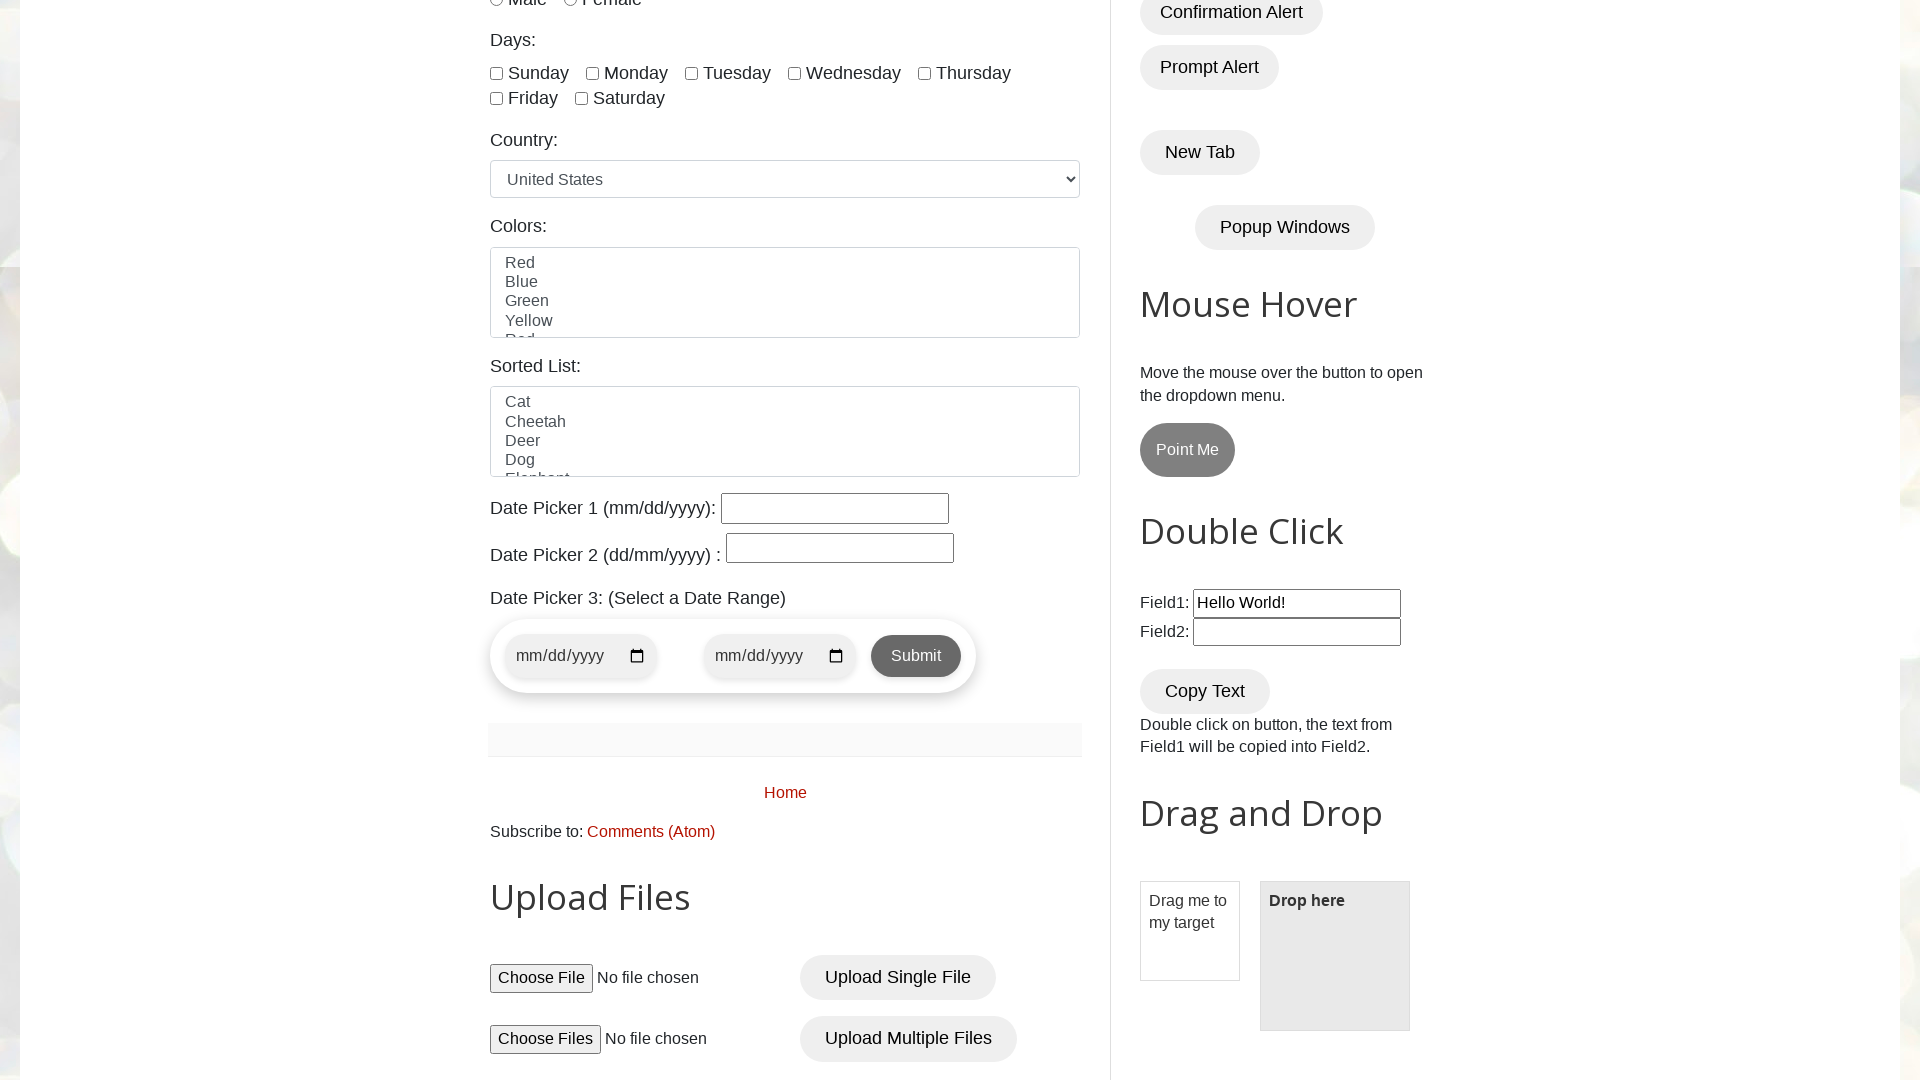

Located embedded iframe with job form
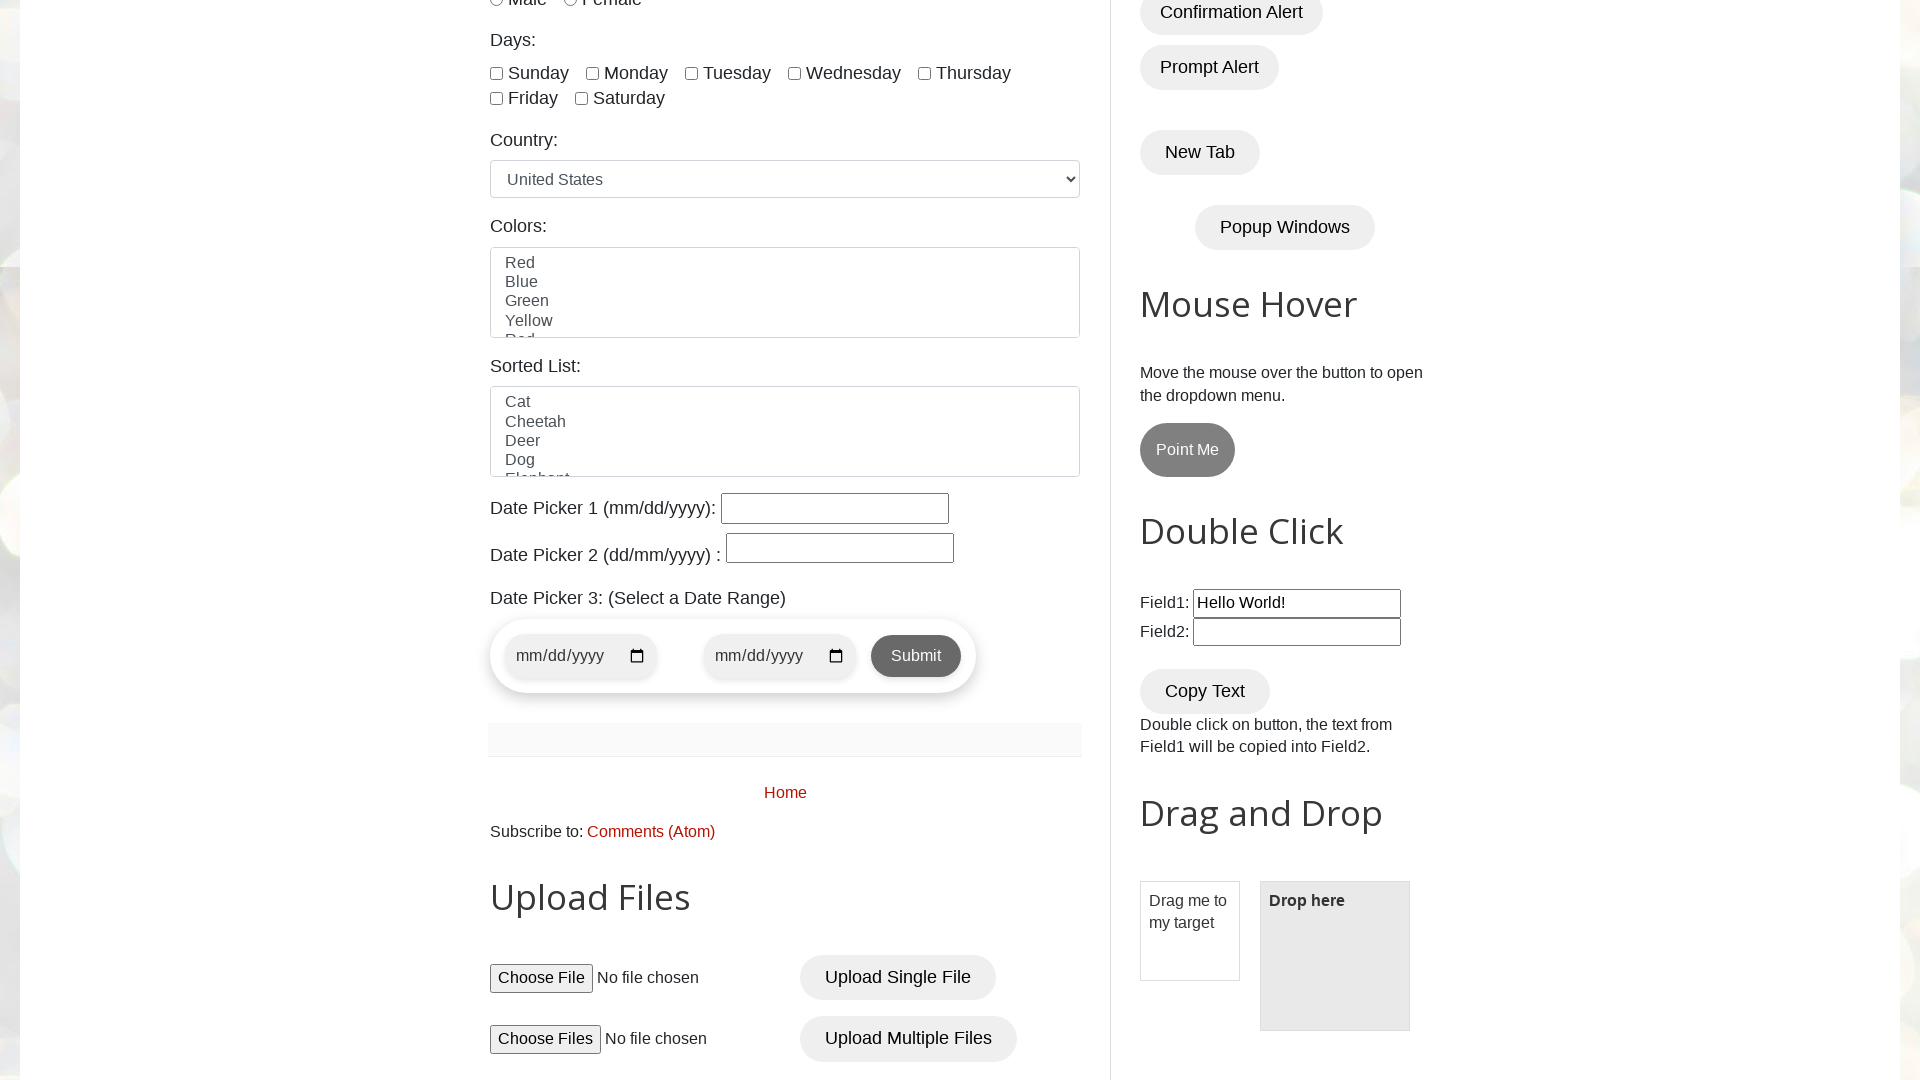

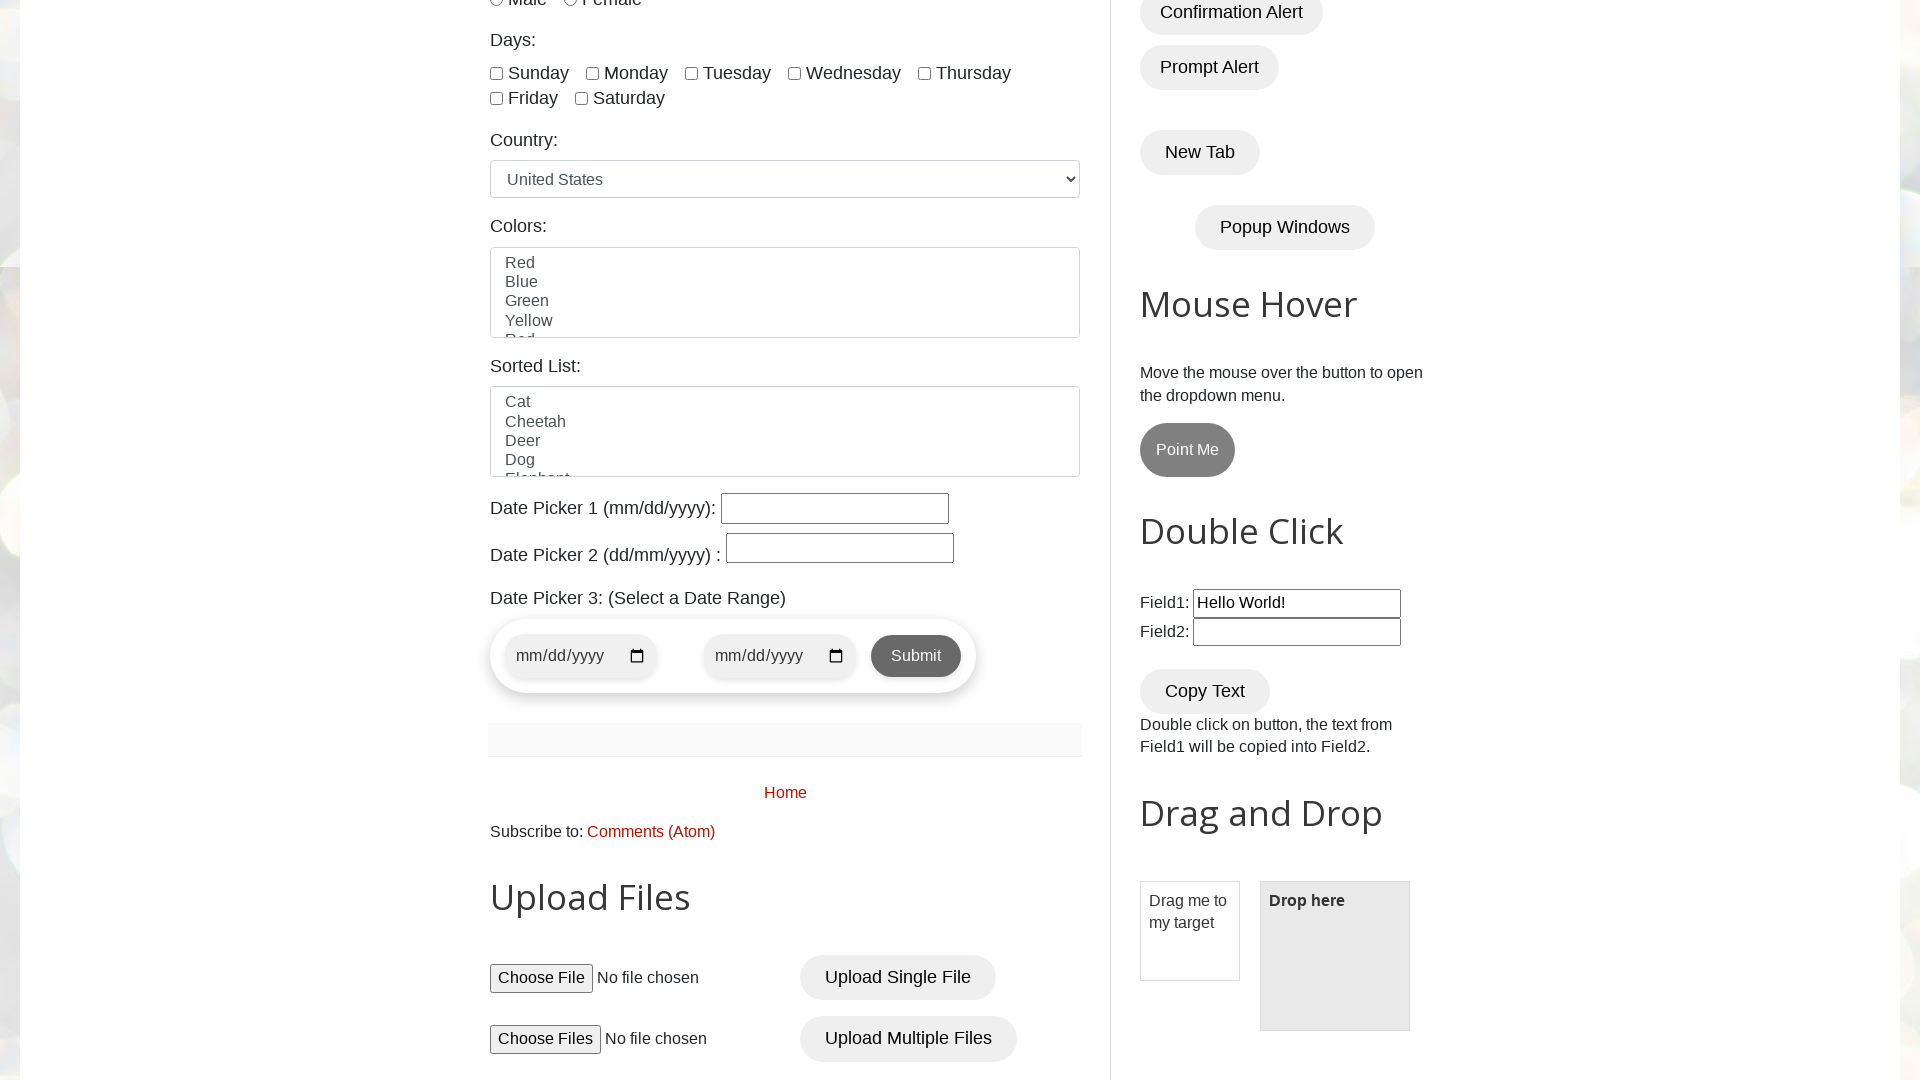